Tests a registration form by filling required input fields and submitting the form to verify successful registration

Starting URL: http://suninjuly.github.io/registration1.html

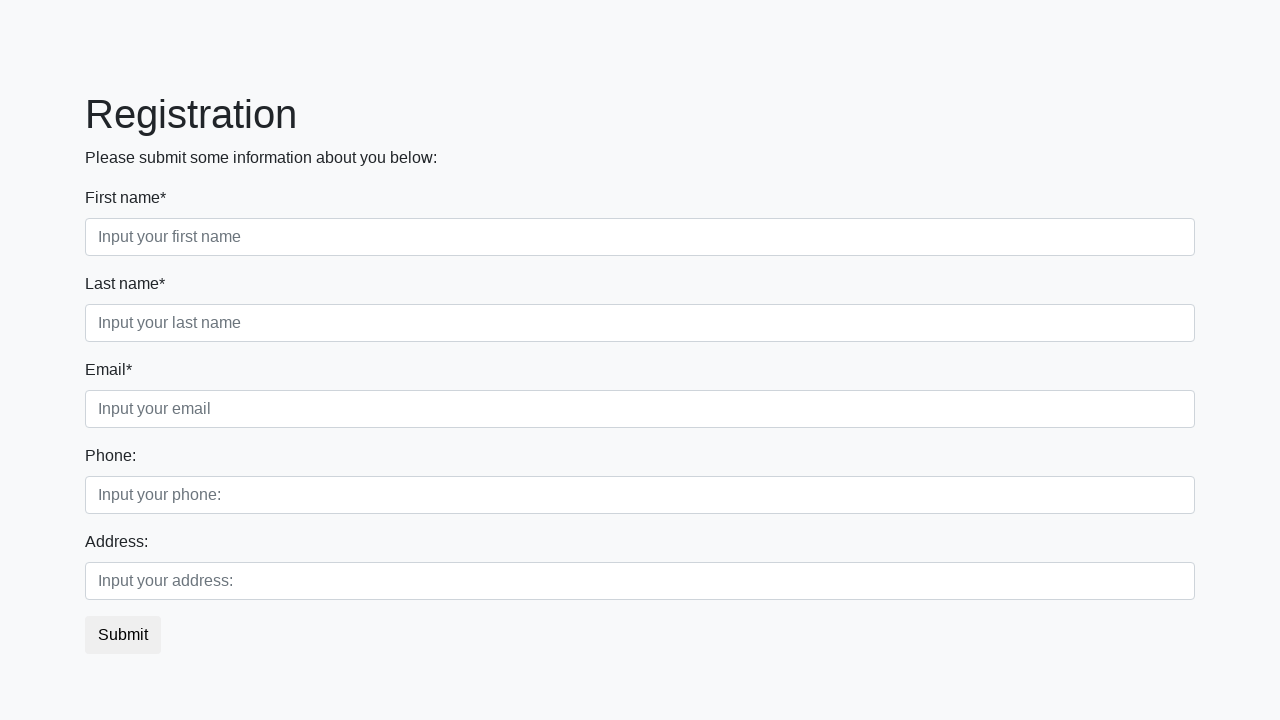

Filled first name field with 'John' on input.first:required
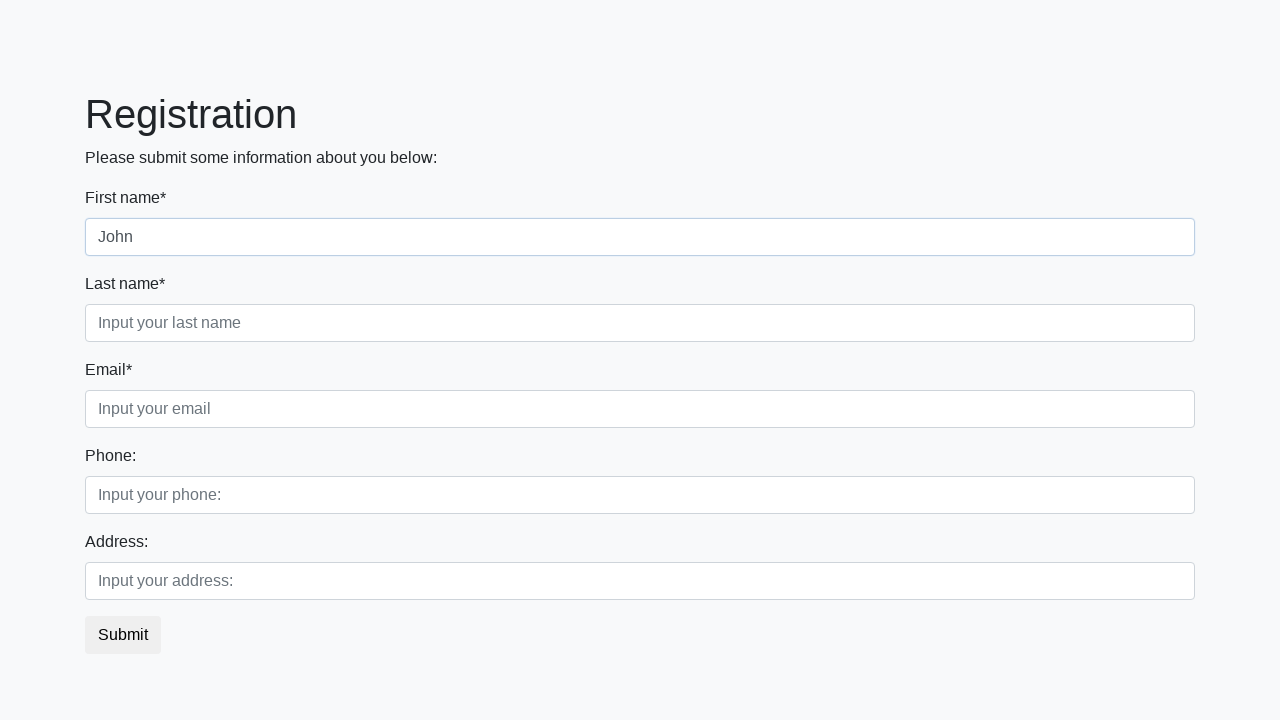

Filled last name field with 'Doe' on input.second:required
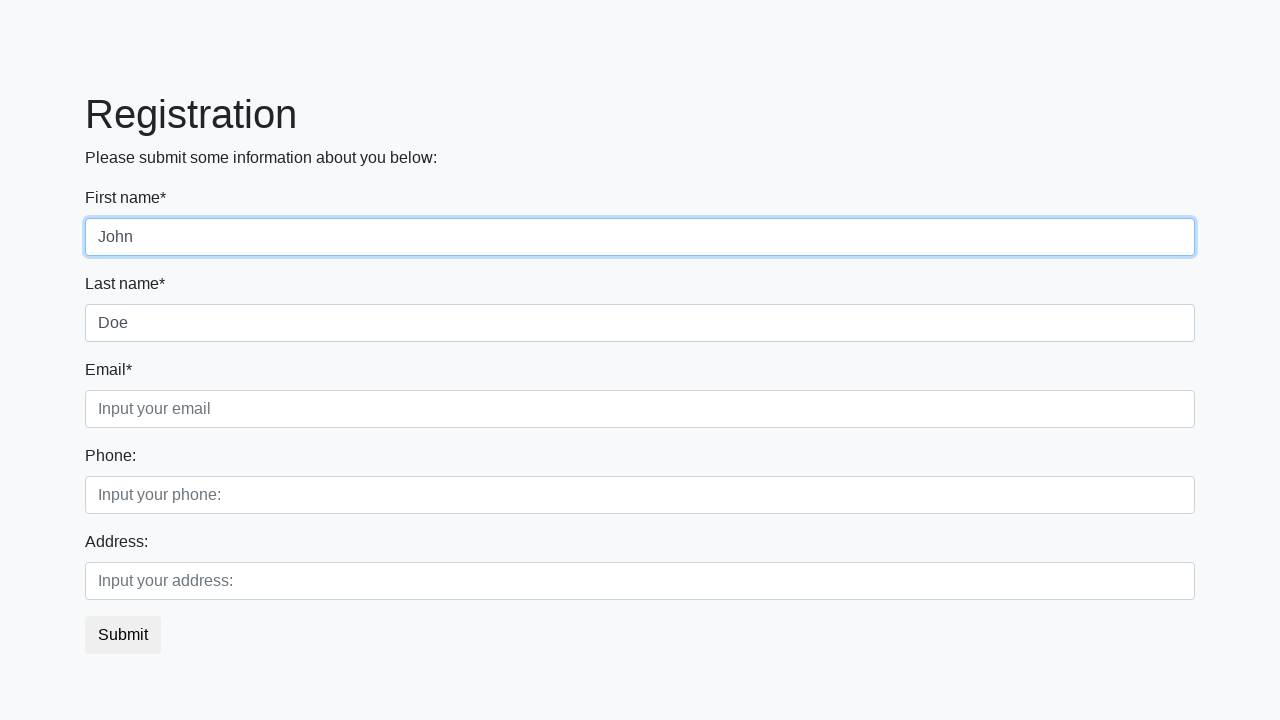

Filled email field with 'john.doe@example.com' on input.third:required
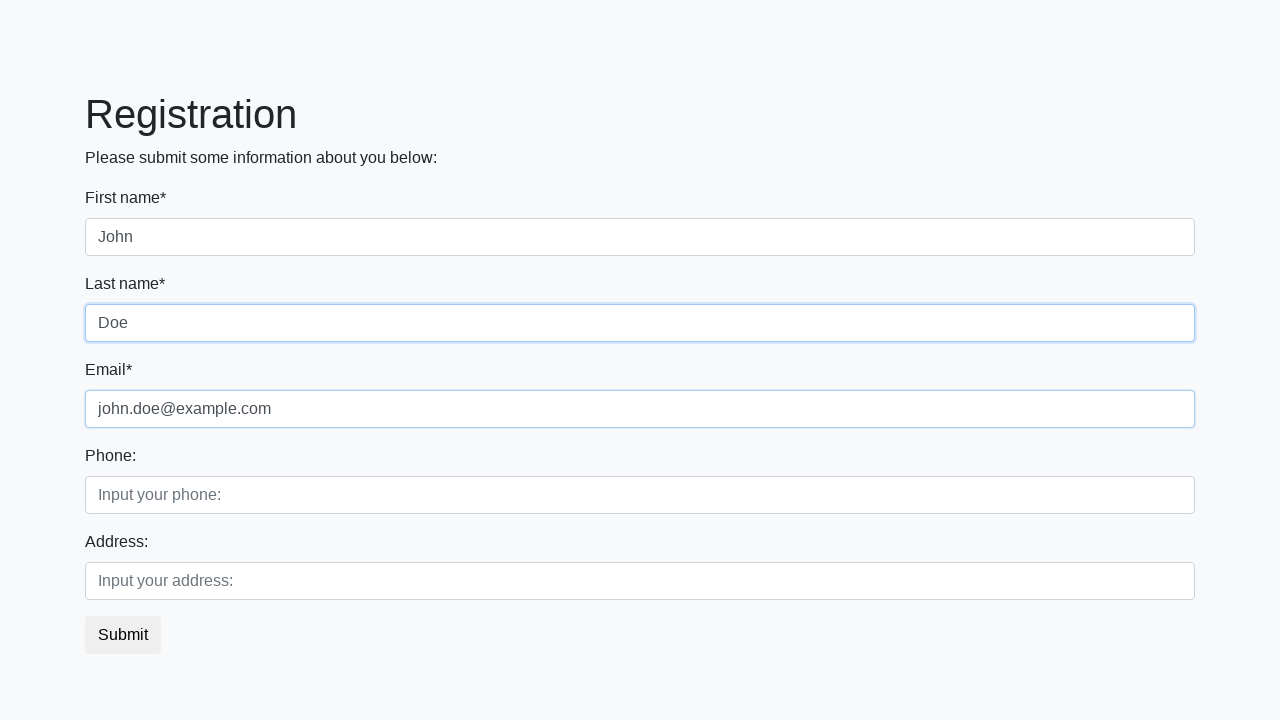

Clicked submit button to register at (123, 635) on button.btn
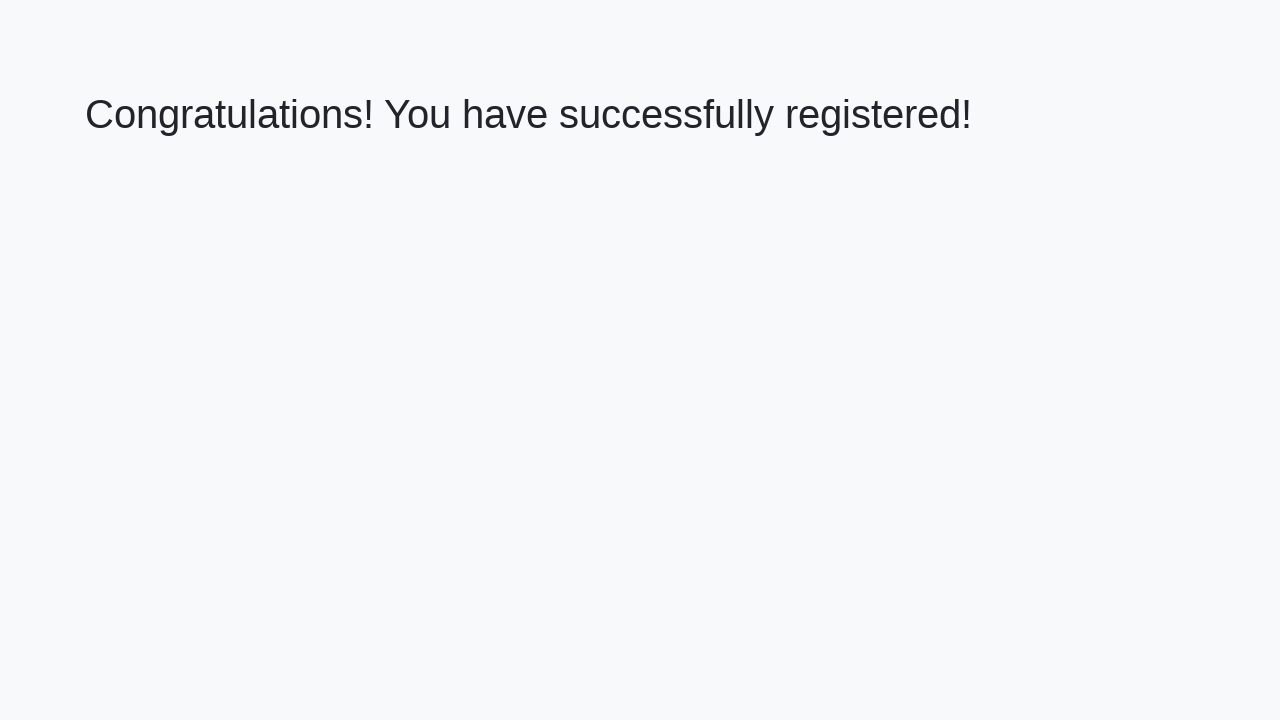

Success message appeared on registration page
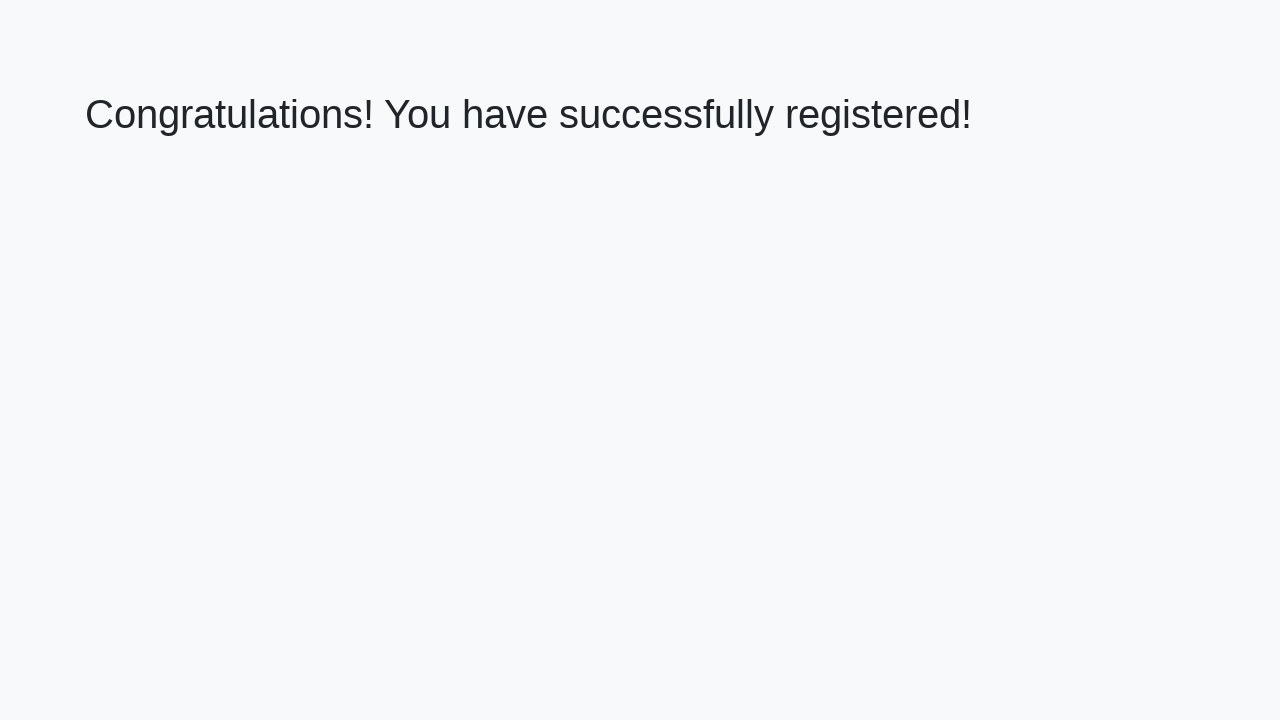

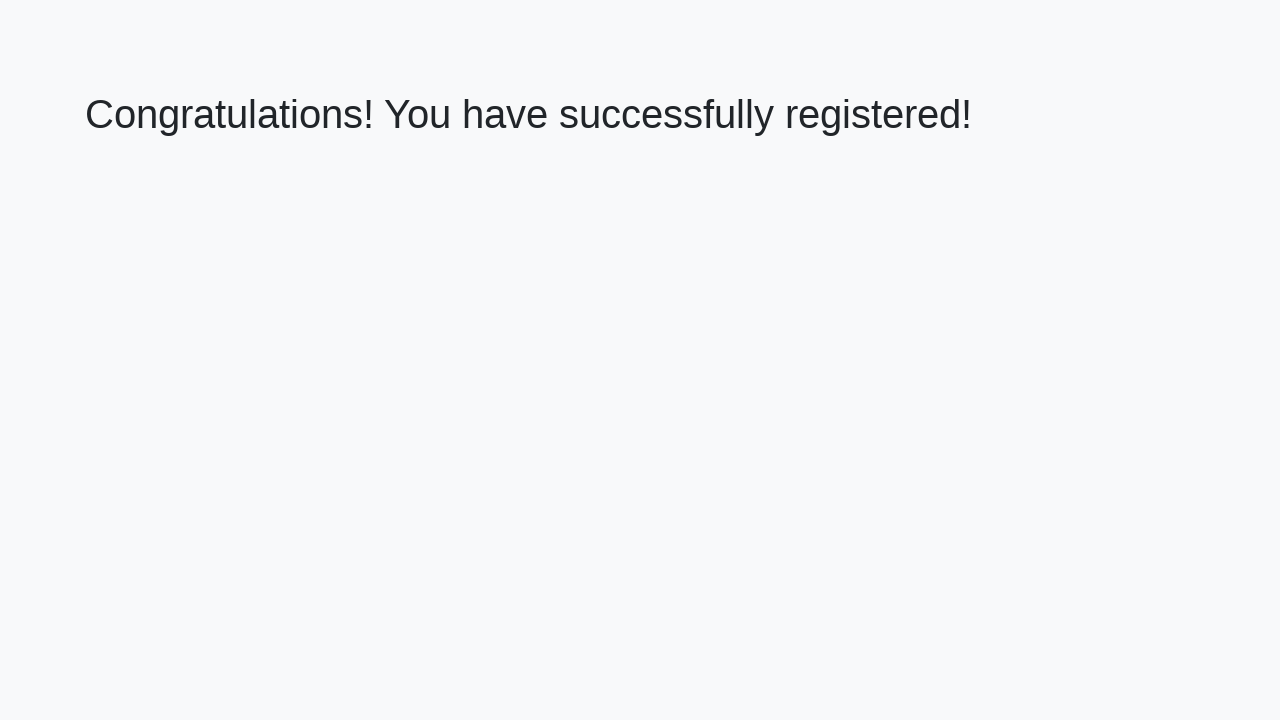